Tests alert functionality by entering a name in an input field, clicking an alert button, verifying the alert contains the name, and accepting the alert

Starting URL: https://rahulshettyacademy.com/AutomationPractice

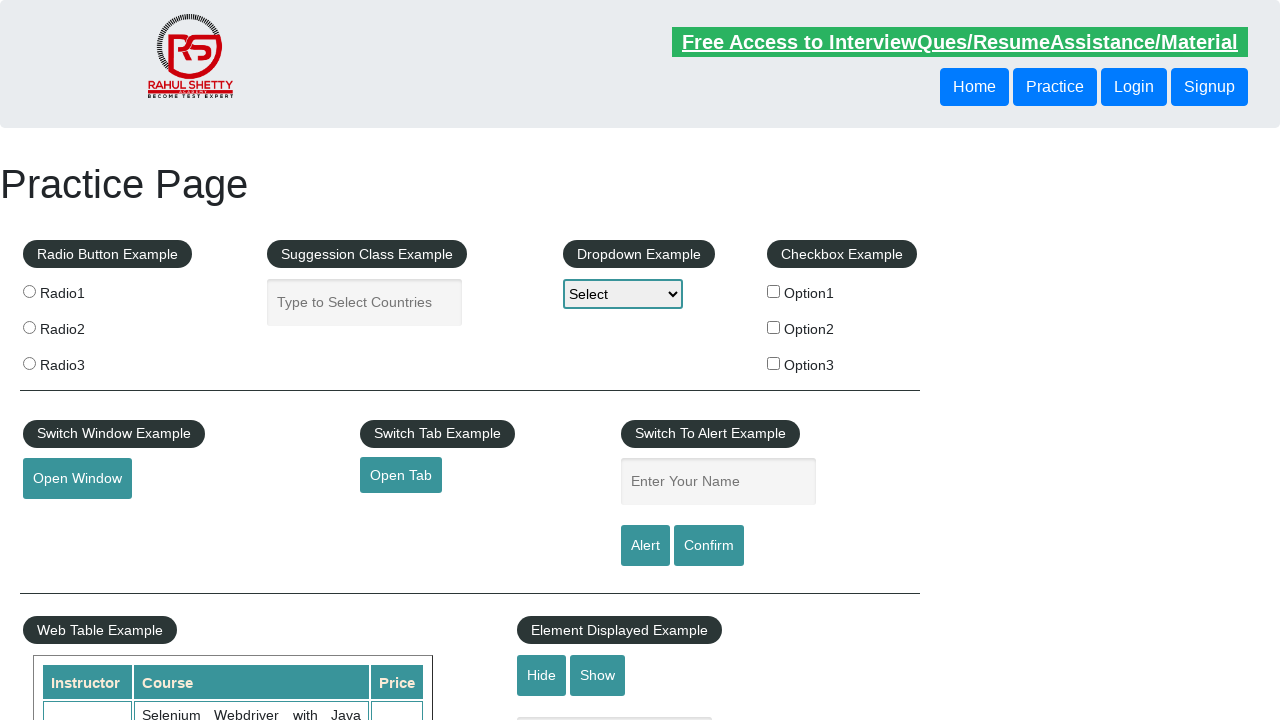

Filled name input field with 'Petra' on #name
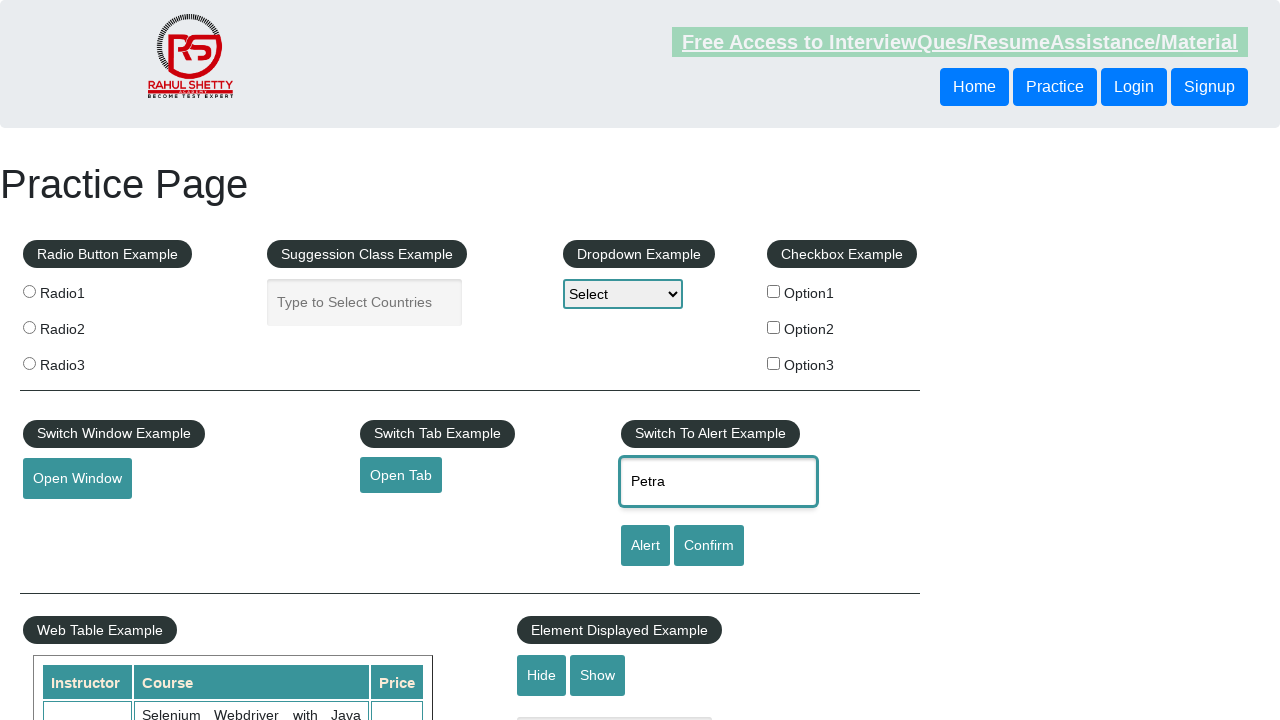

Clicked alert button to trigger dialog at (645, 546) on #alertbtn
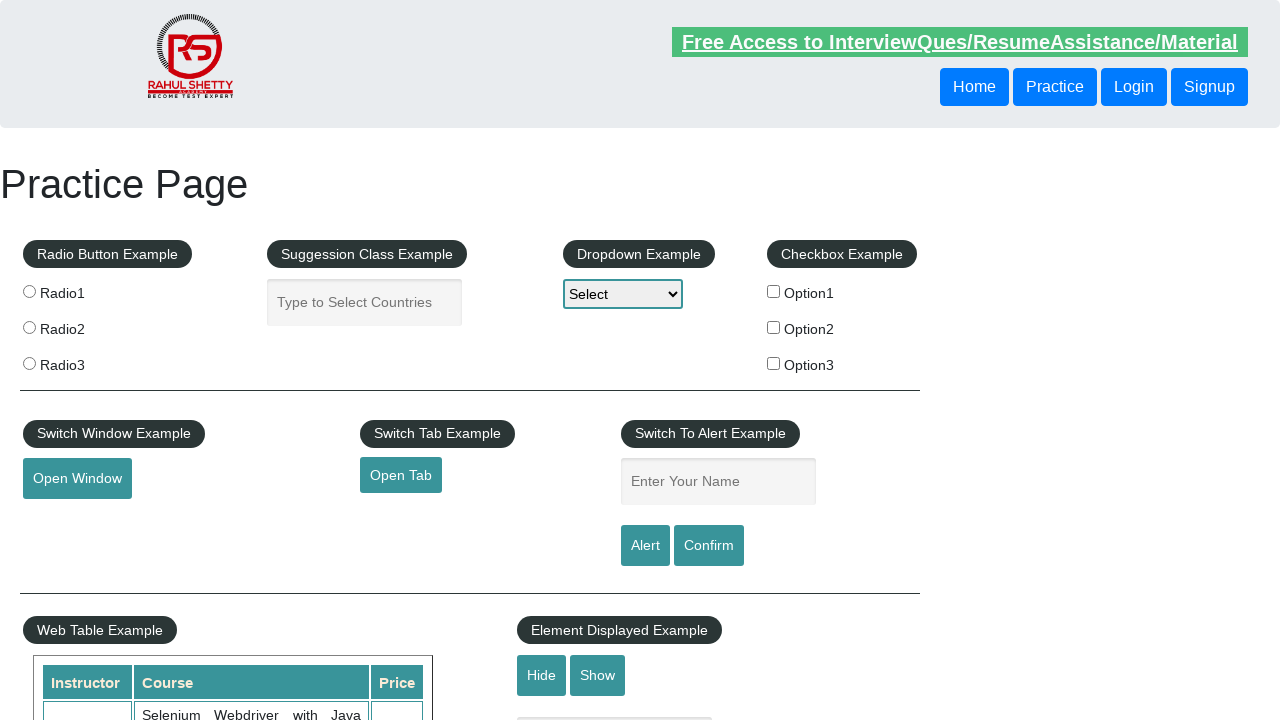

Set up initial dialog handler to accept alerts
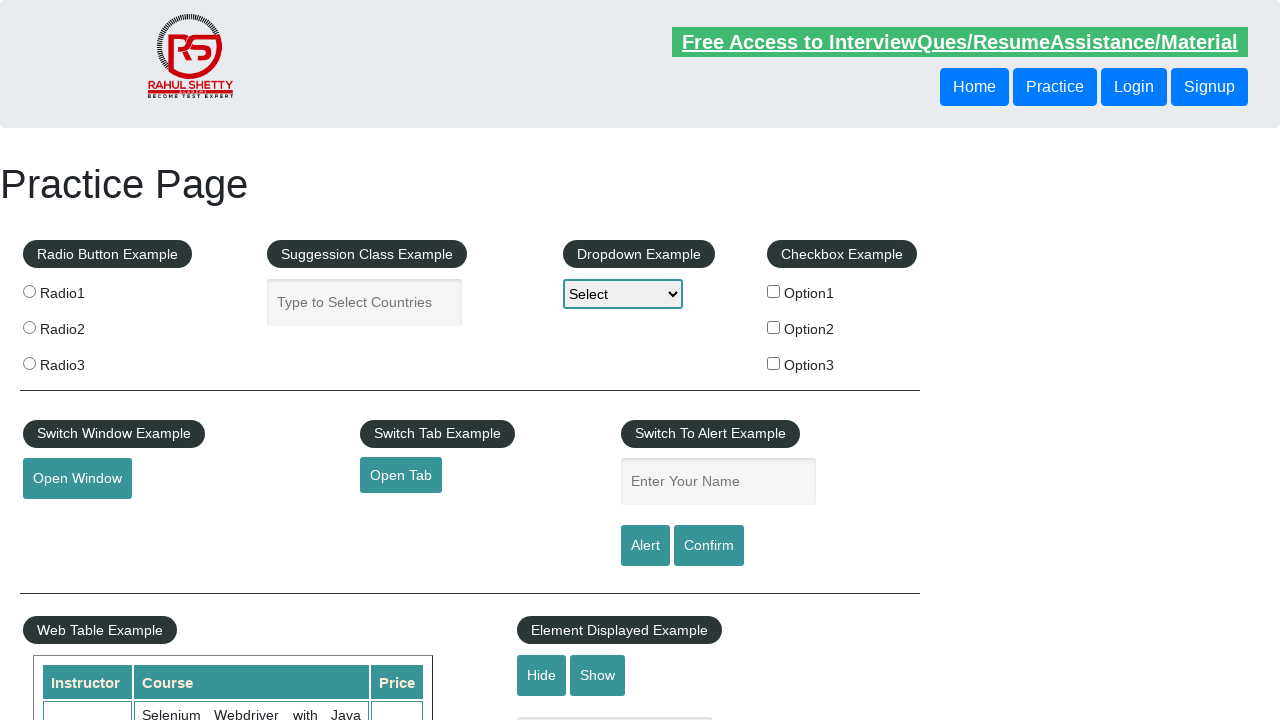

Set up dialog handler with assertion to verify name in alert message
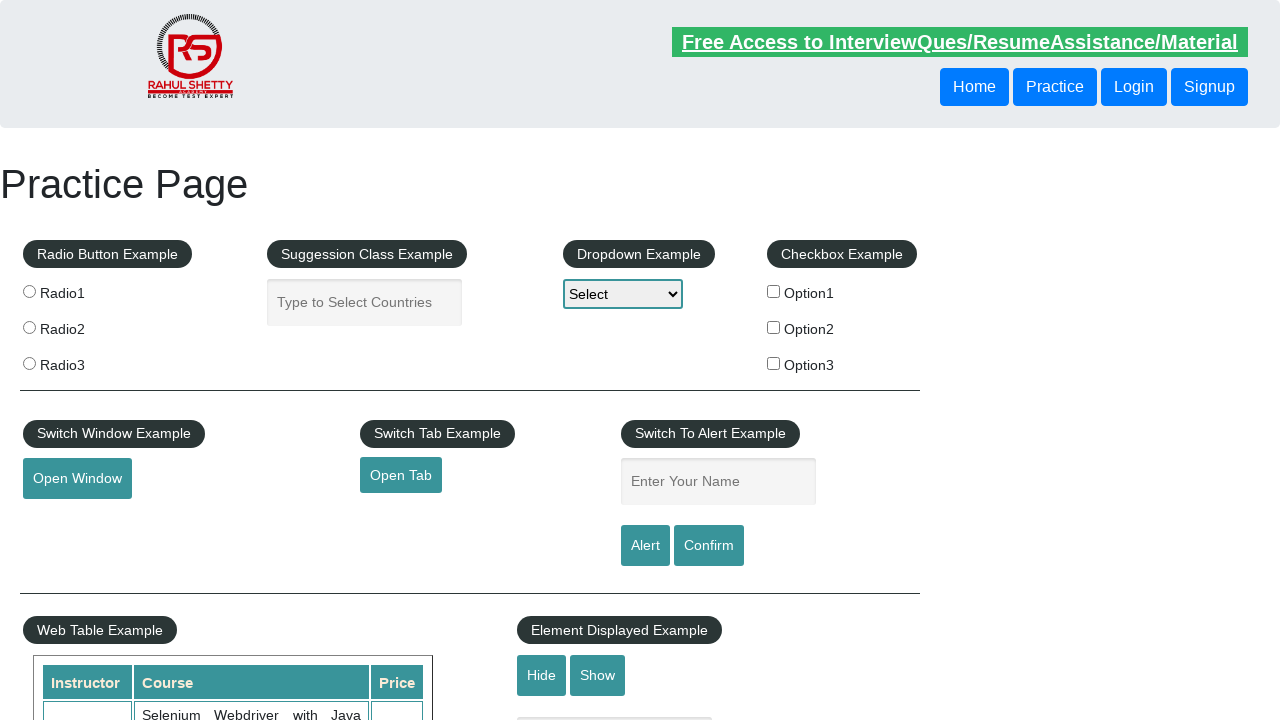

Clicked alert button again to trigger dialog with verification handler at (645, 546) on #alertbtn
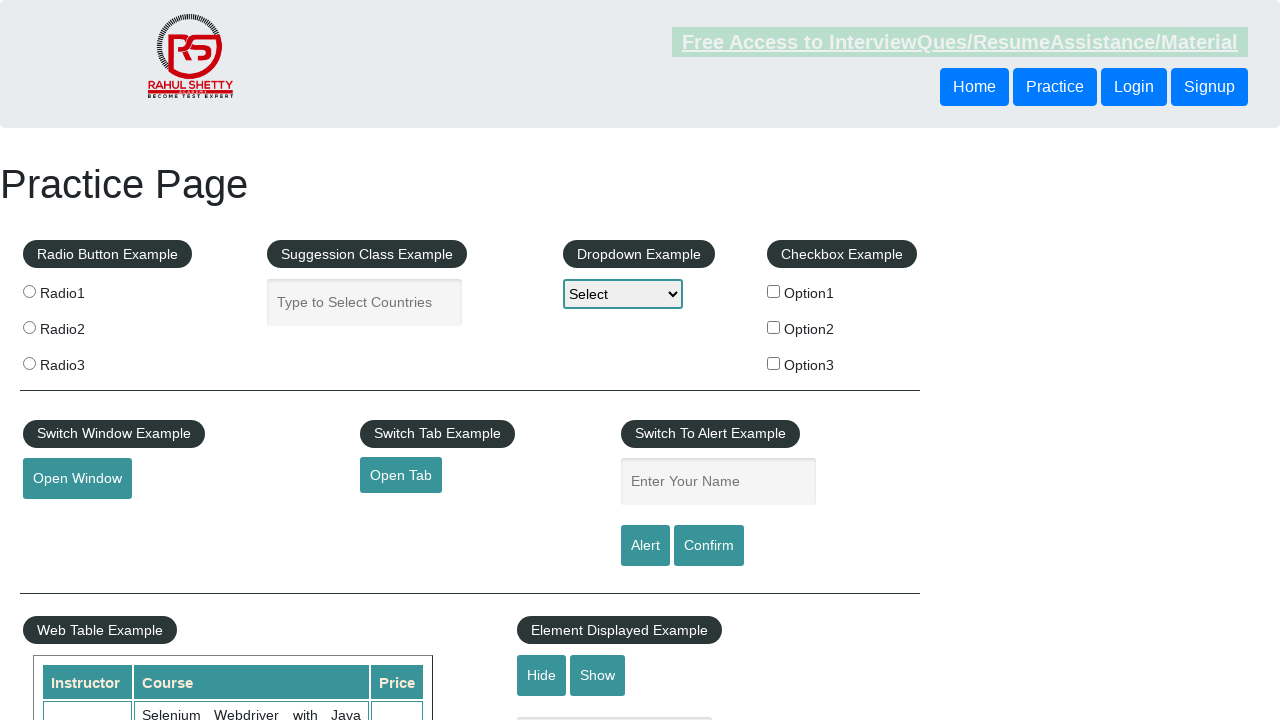

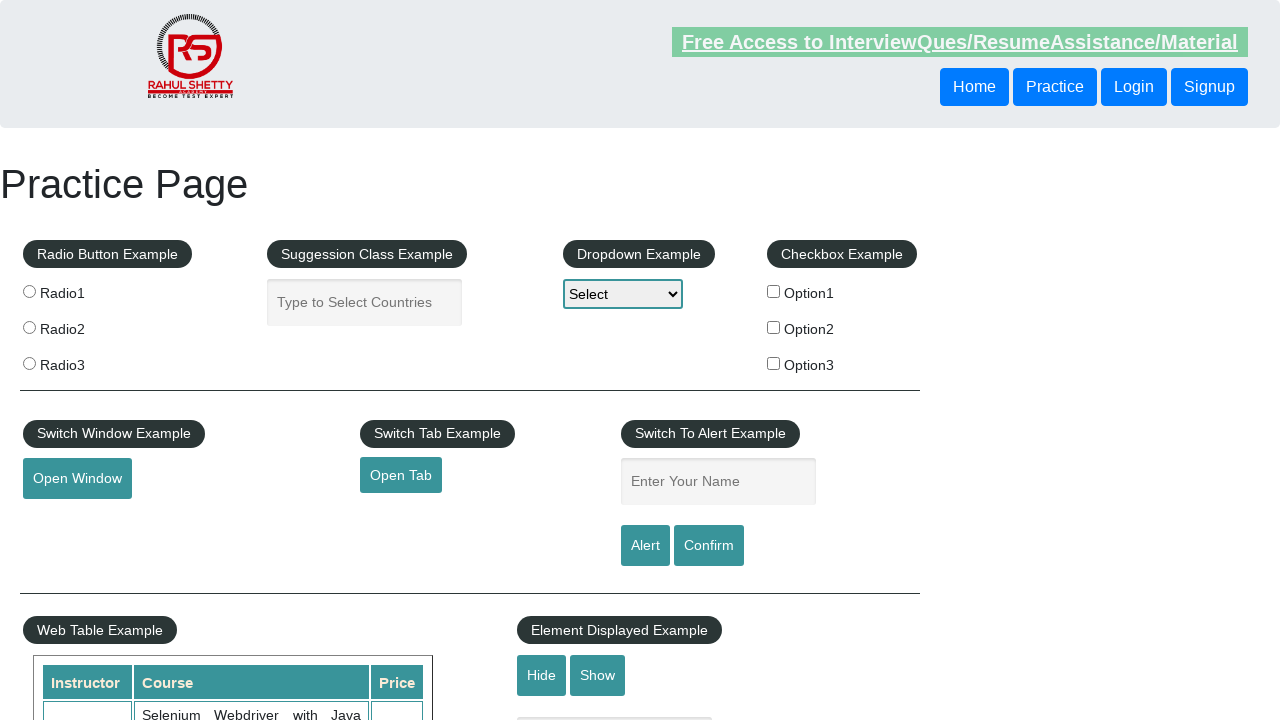